Tests marking individual todo items as complete by checking their checkboxes

Starting URL: https://demo.playwright.dev/todomvc

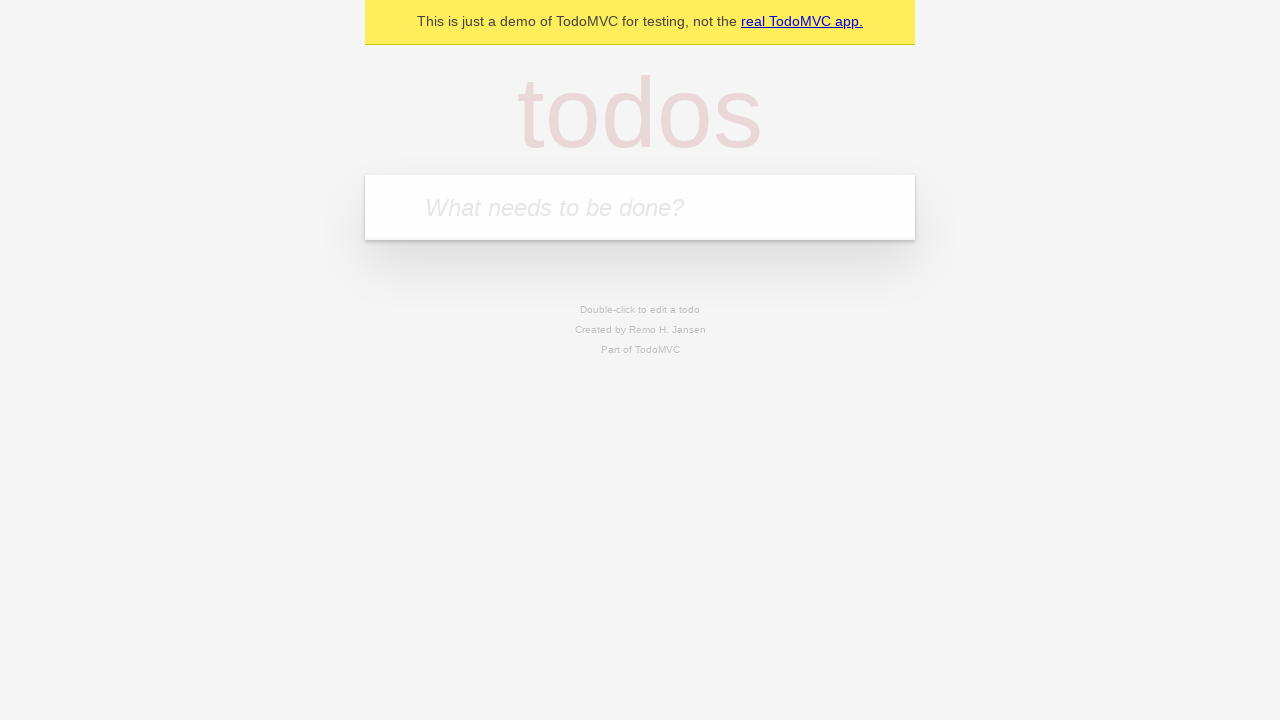

Filled todo input with 'buy some cheese' on internal:attr=[placeholder="What needs to be done?"i]
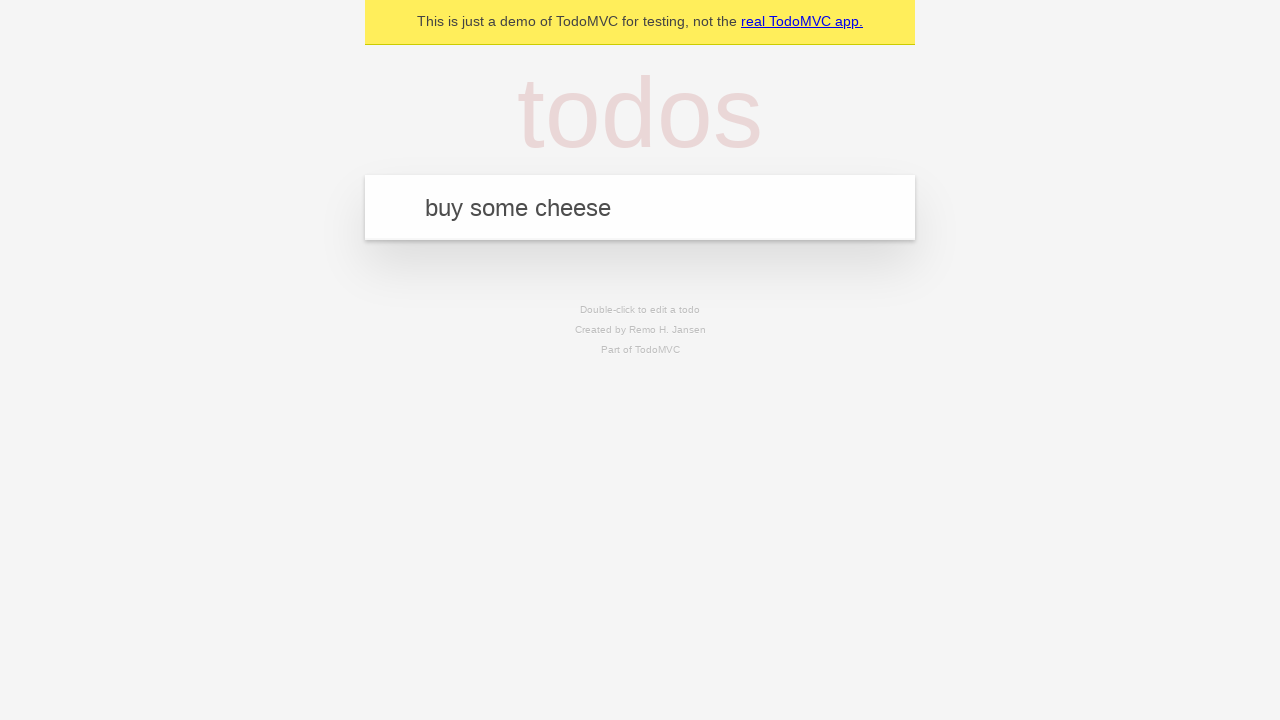

Pressed Enter to add first todo item on internal:attr=[placeholder="What needs to be done?"i]
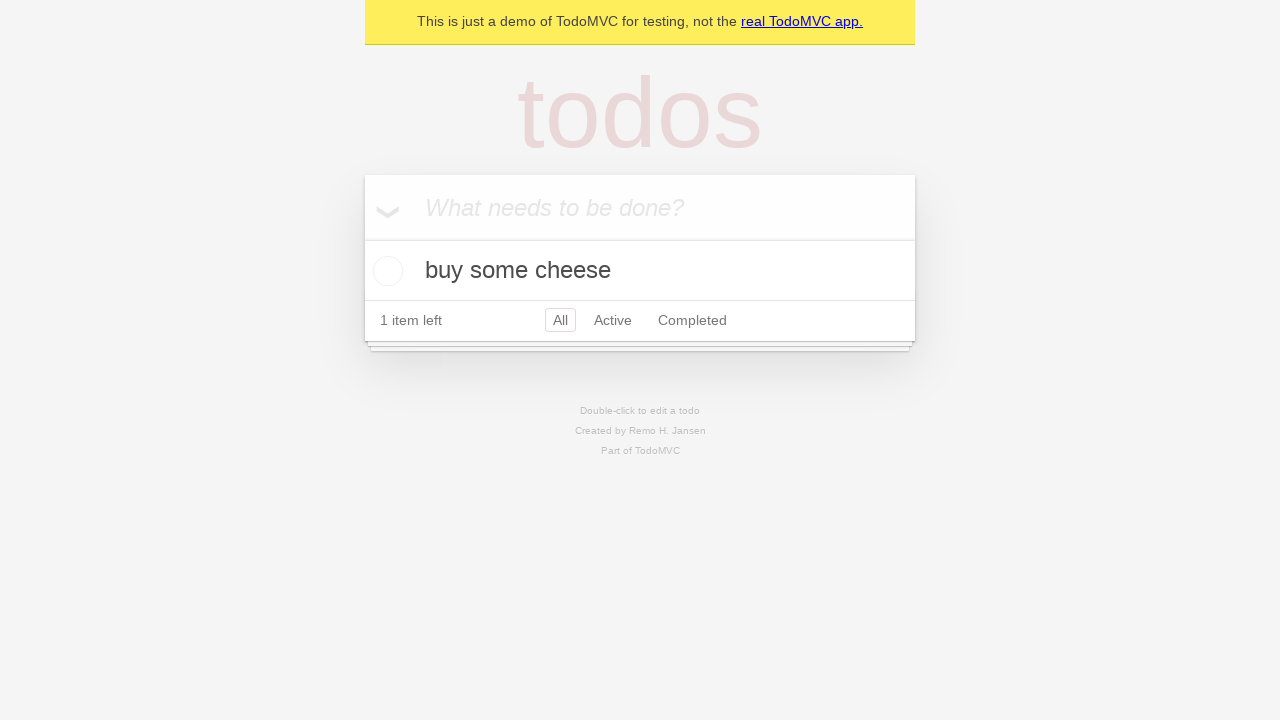

Filled todo input with 'feed the cat' on internal:attr=[placeholder="What needs to be done?"i]
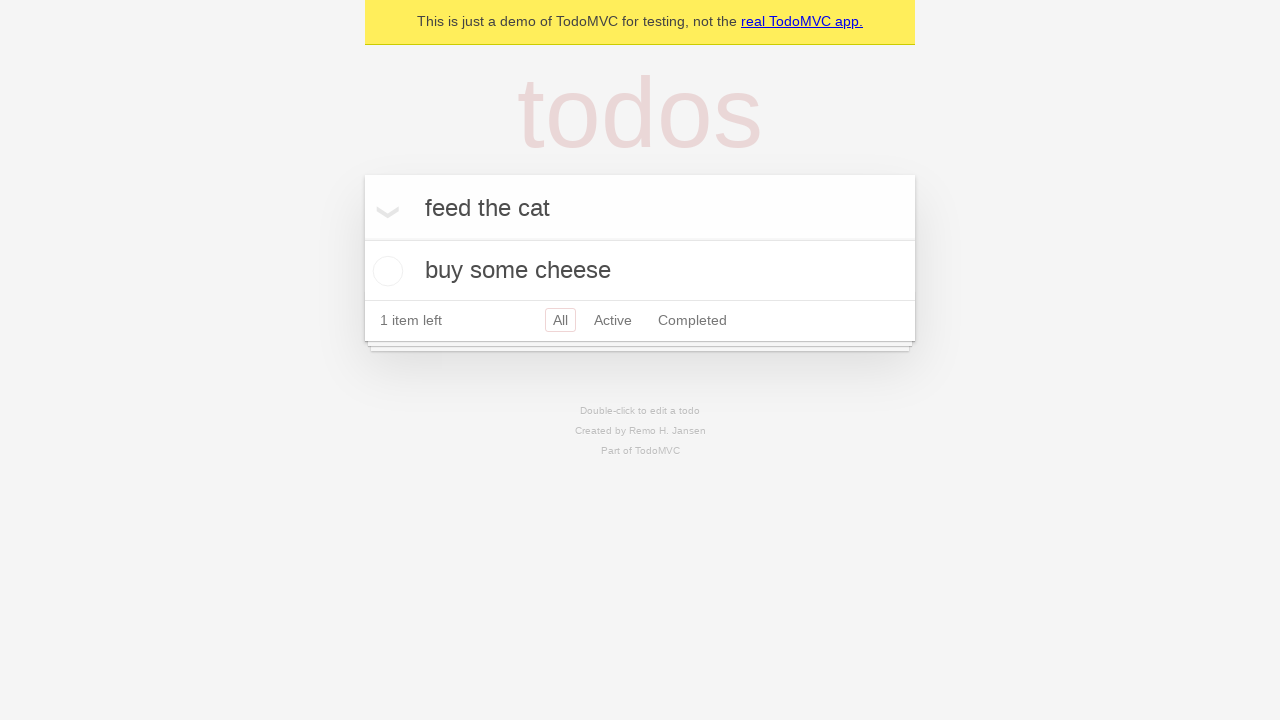

Pressed Enter to add second todo item on internal:attr=[placeholder="What needs to be done?"i]
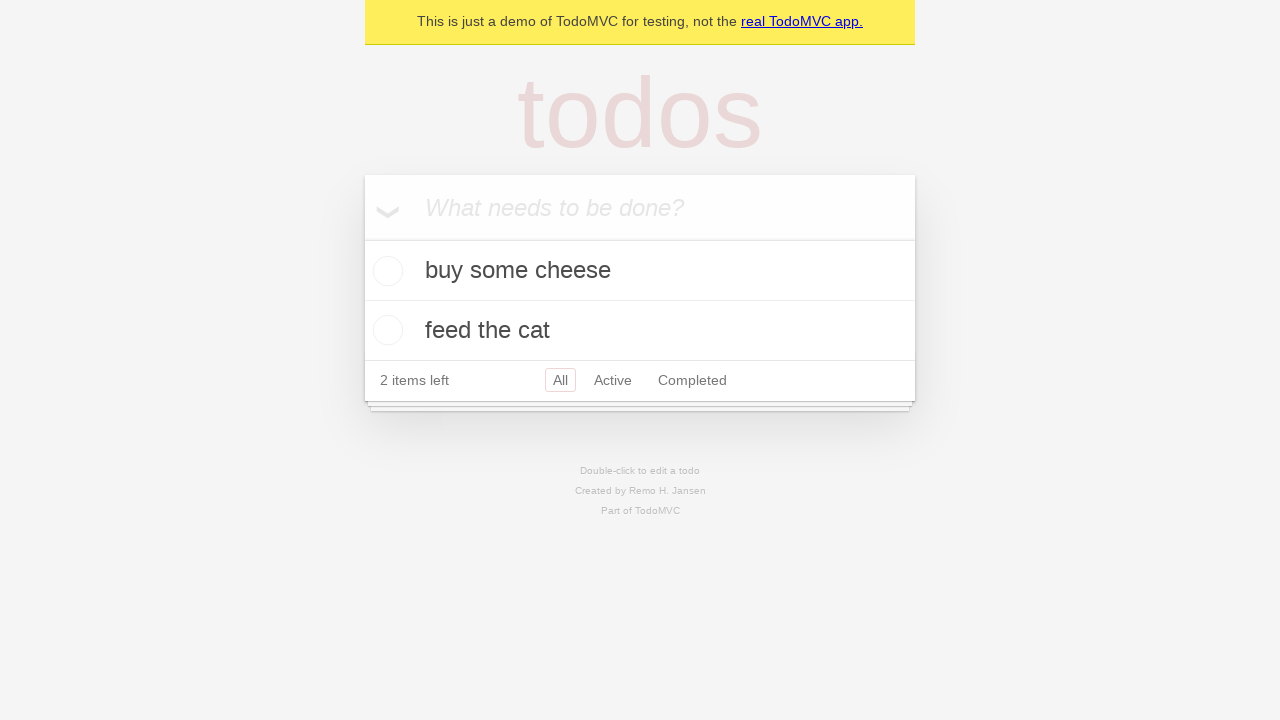

Waited for todo items to load
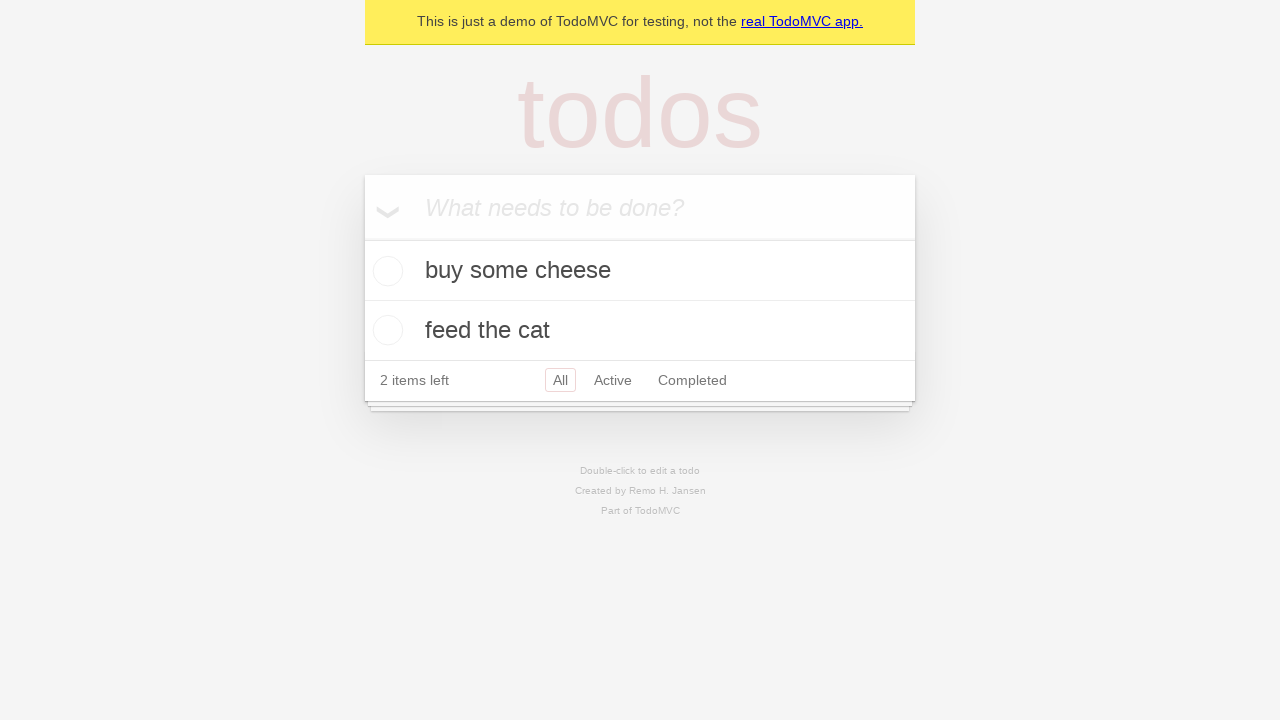

Marked first todo item 'buy some cheese' as complete at (385, 271) on internal:testid=[data-testid="todo-item"s] >> nth=0 >> internal:role=checkbox
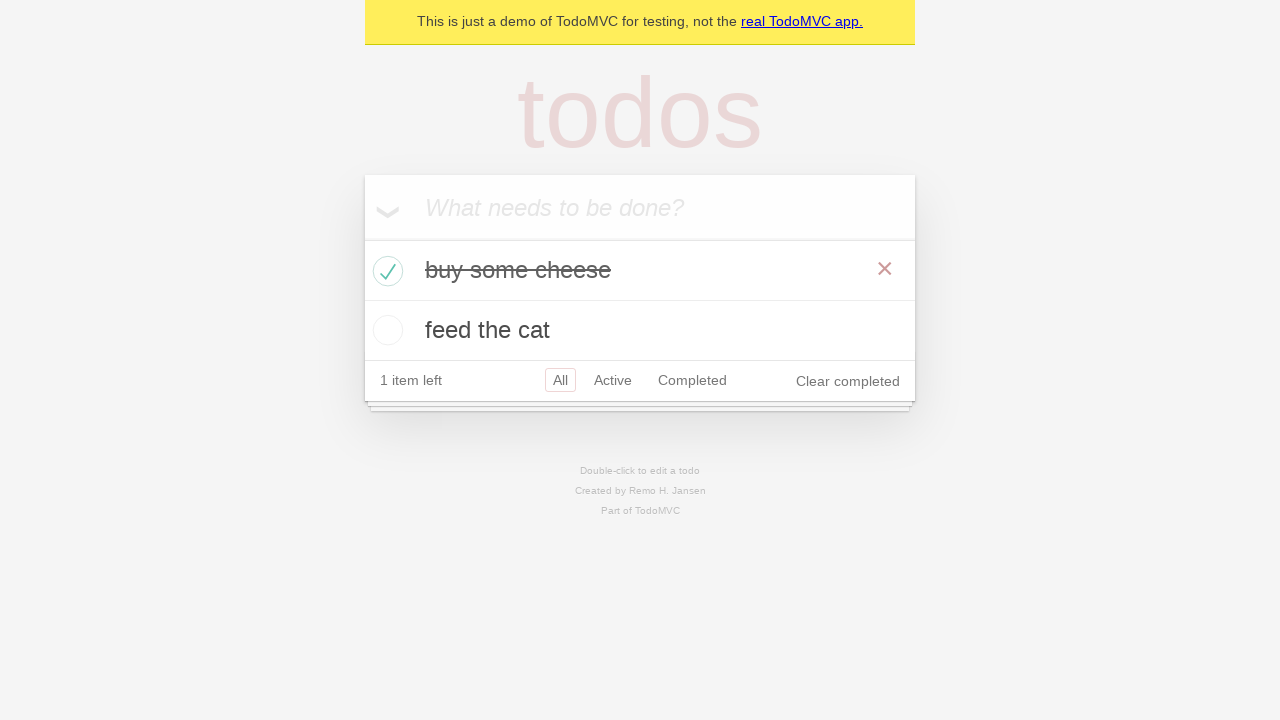

Marked second todo item 'feed the cat' as complete at (385, 330) on internal:testid=[data-testid="todo-item"s] >> nth=1 >> internal:role=checkbox
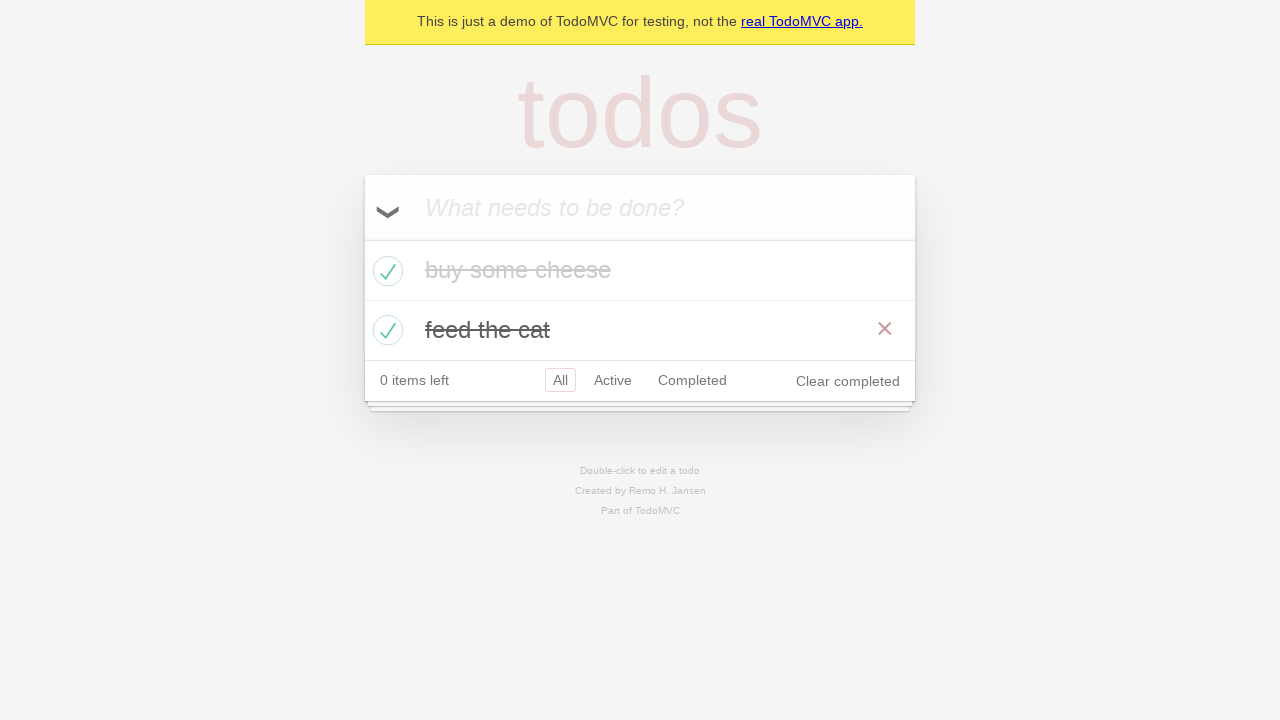

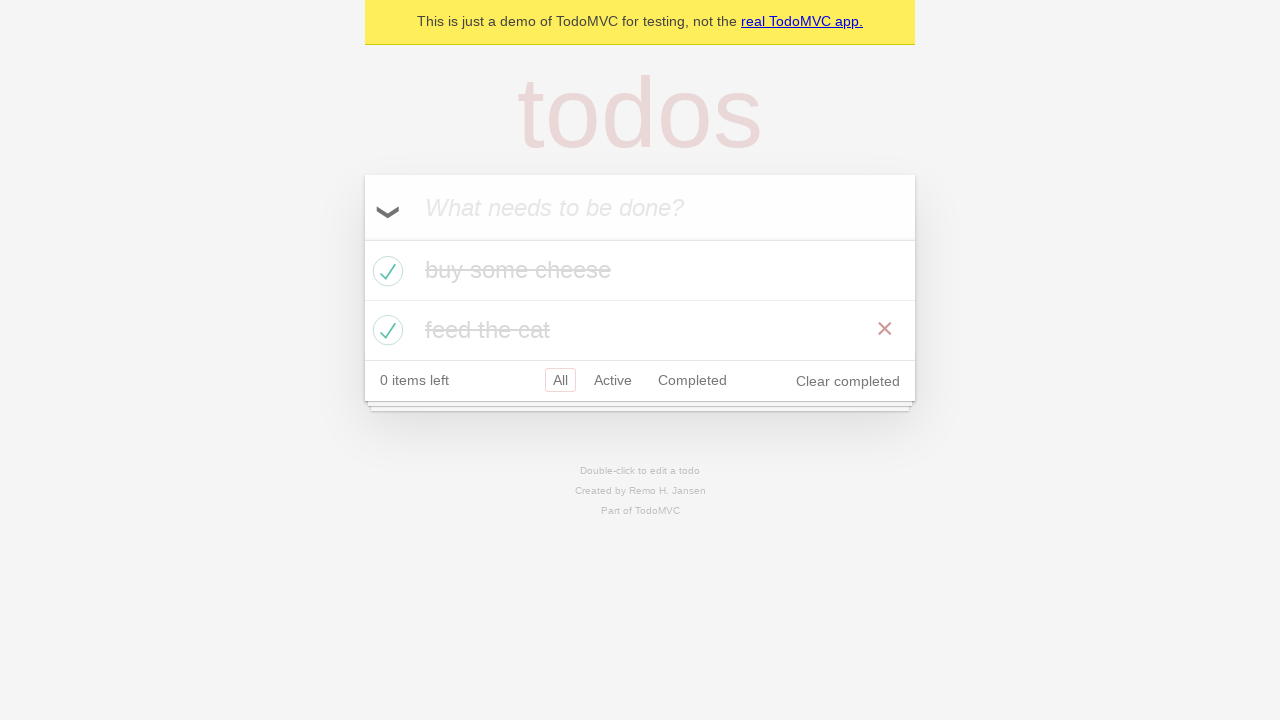